Tests that the item counter updates correctly when adding a todo item

Starting URL: https://todolist.james.am/#/

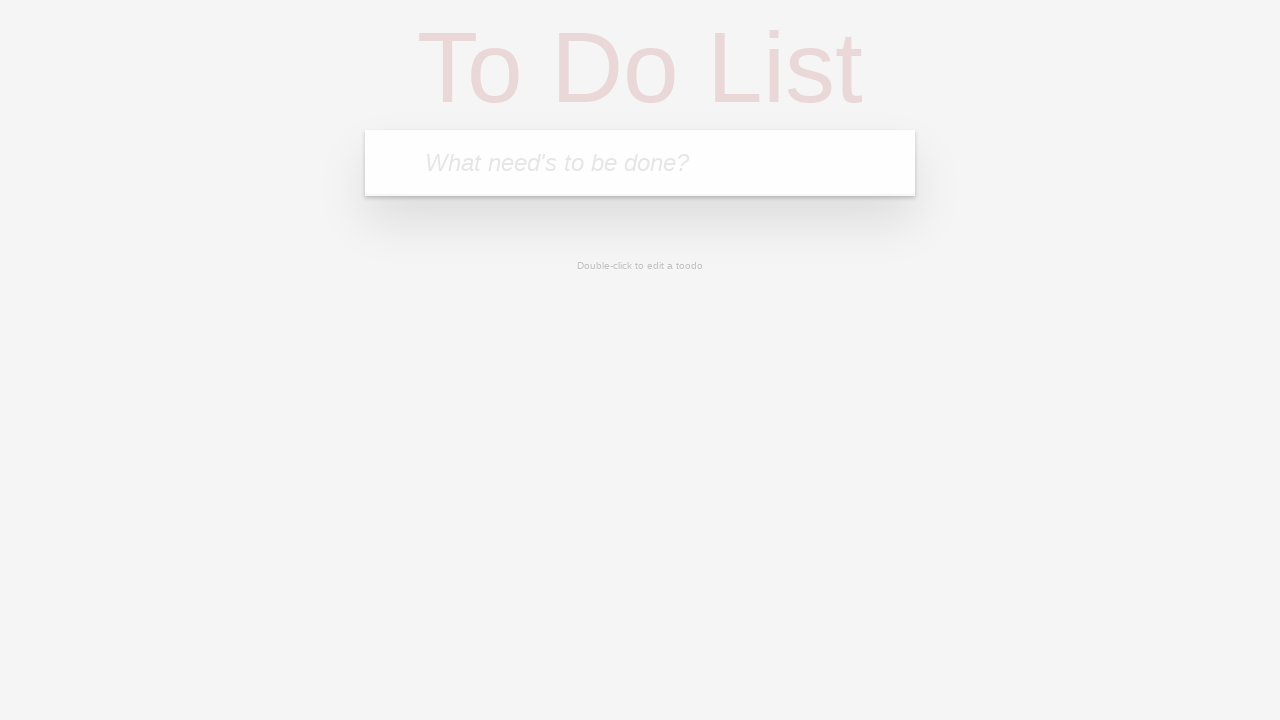

Waited for new todo input field to load
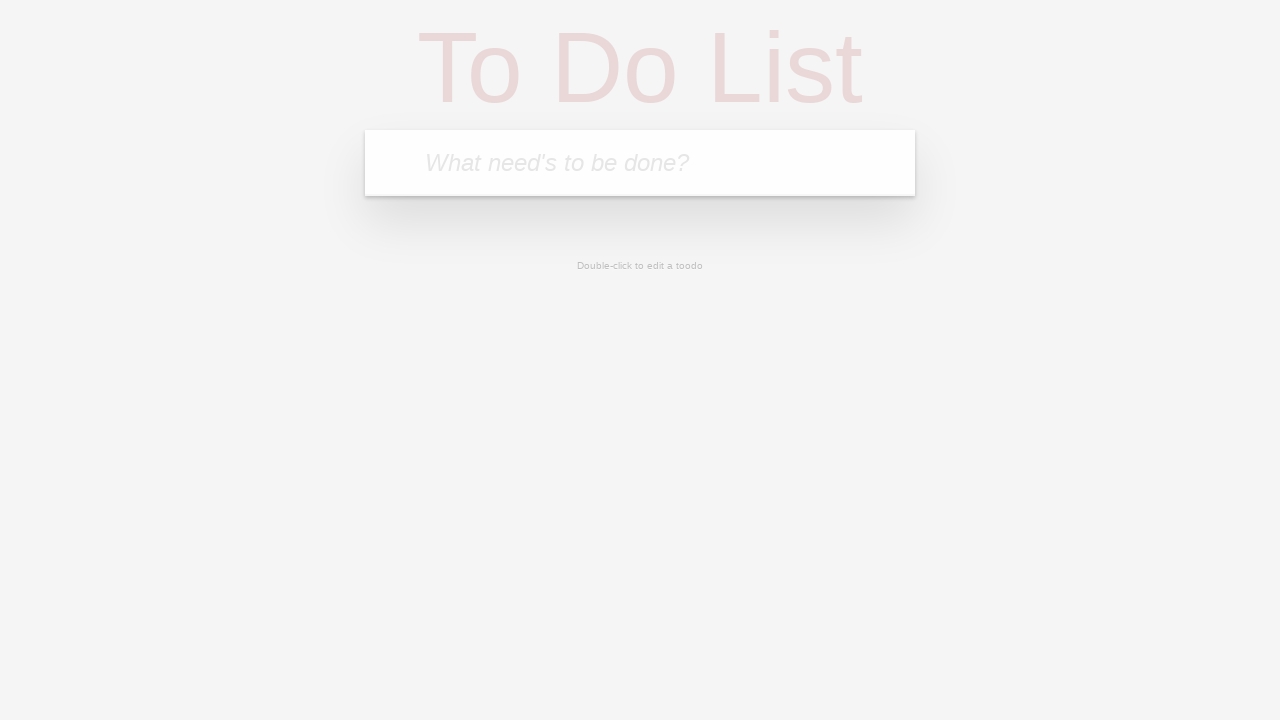

Located the new todo input field
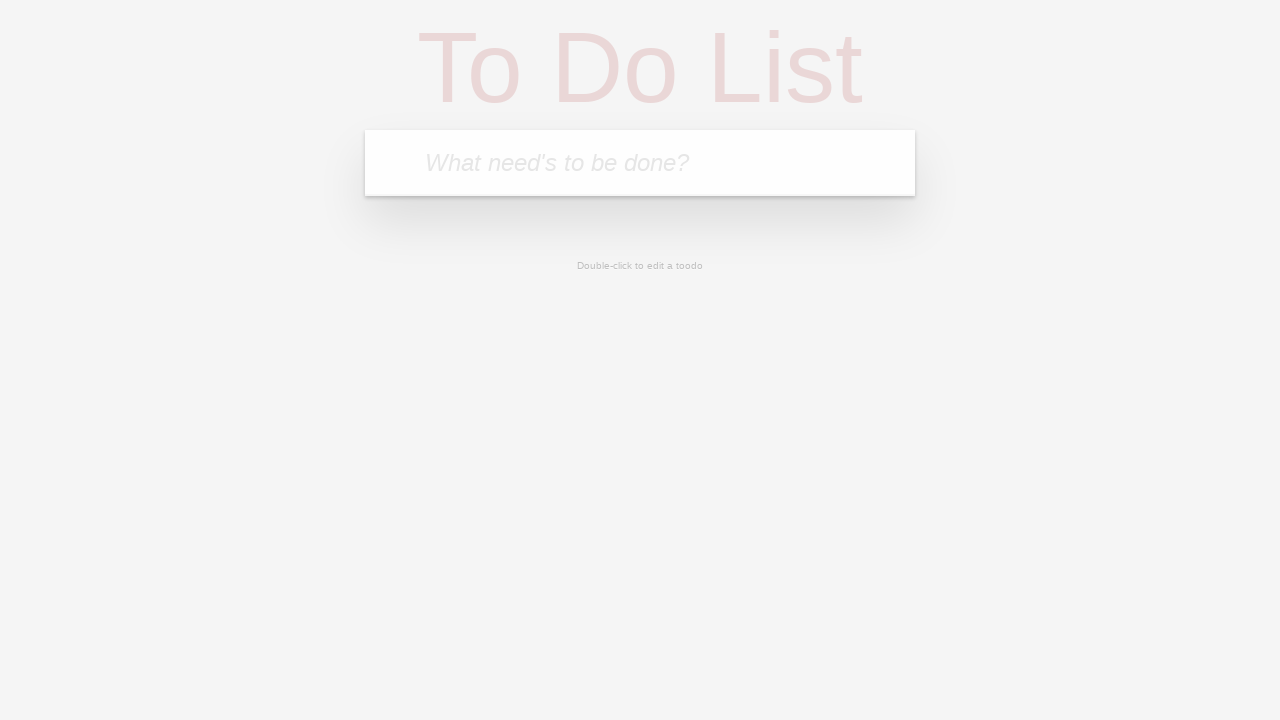

Filled input field with 'CounterTestItem' on input.new-todo
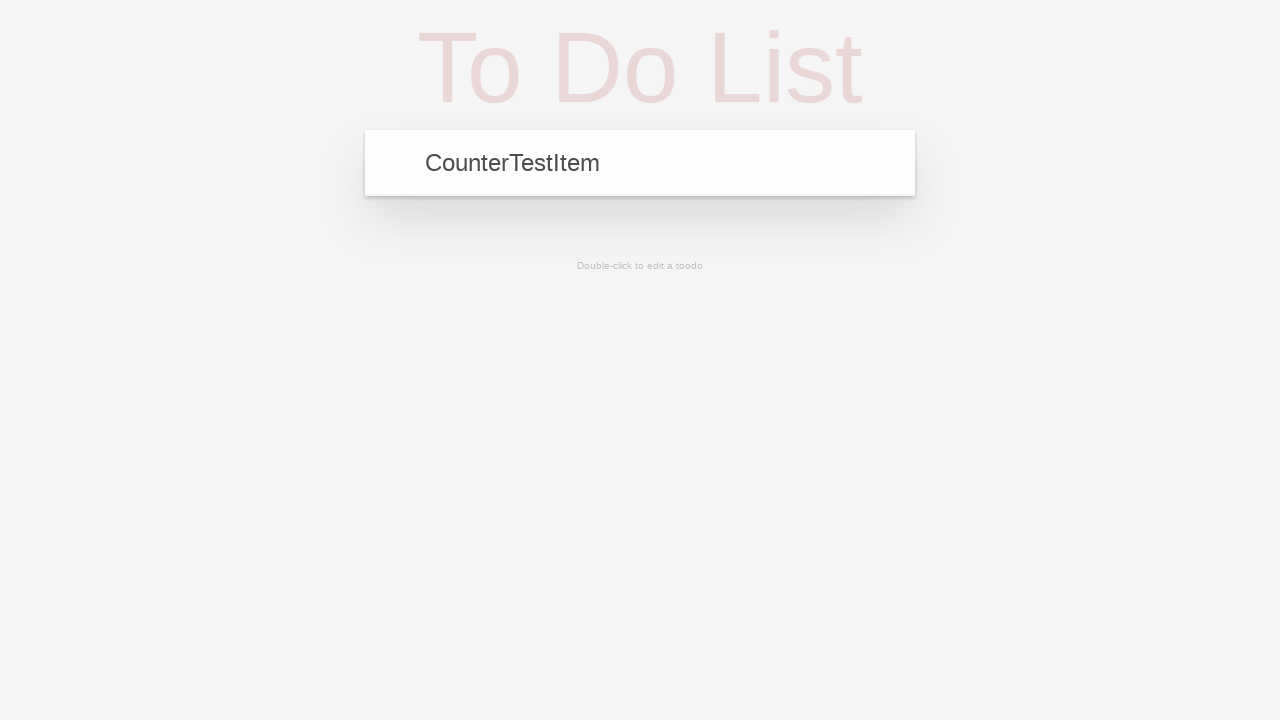

Pressed Enter to add the todo item on input.new-todo
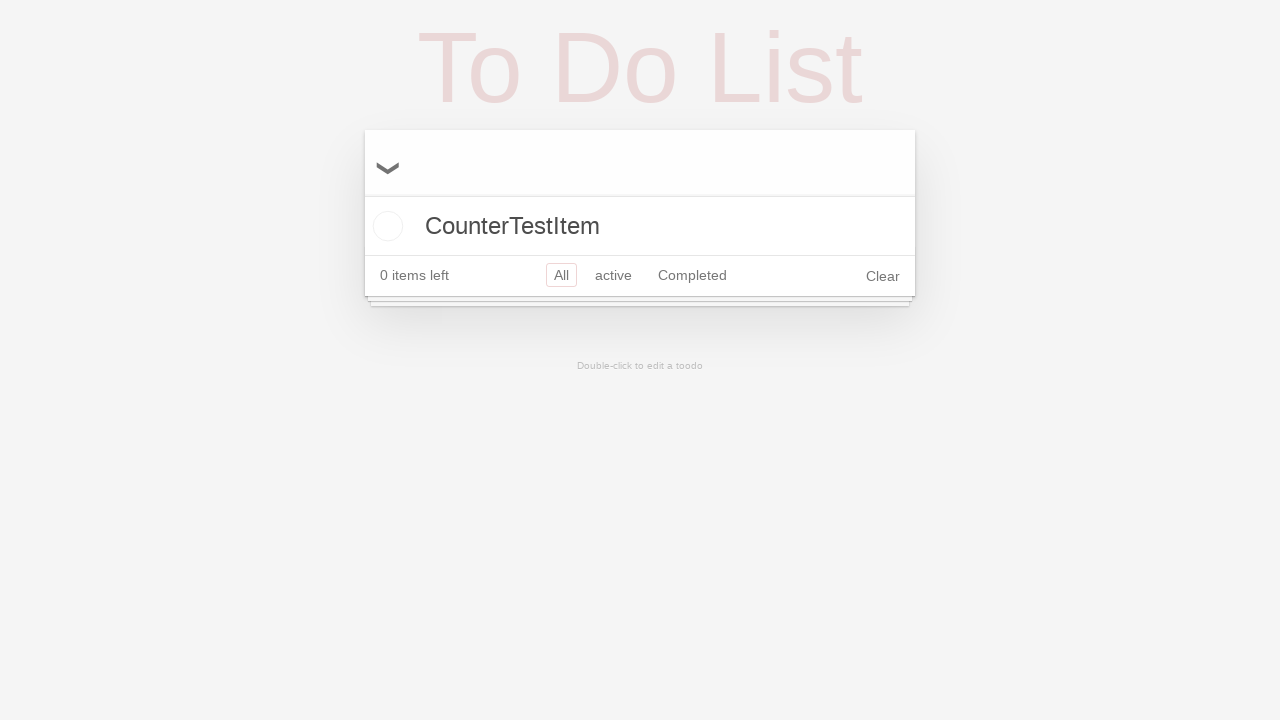

Item counter element loaded after adding todo
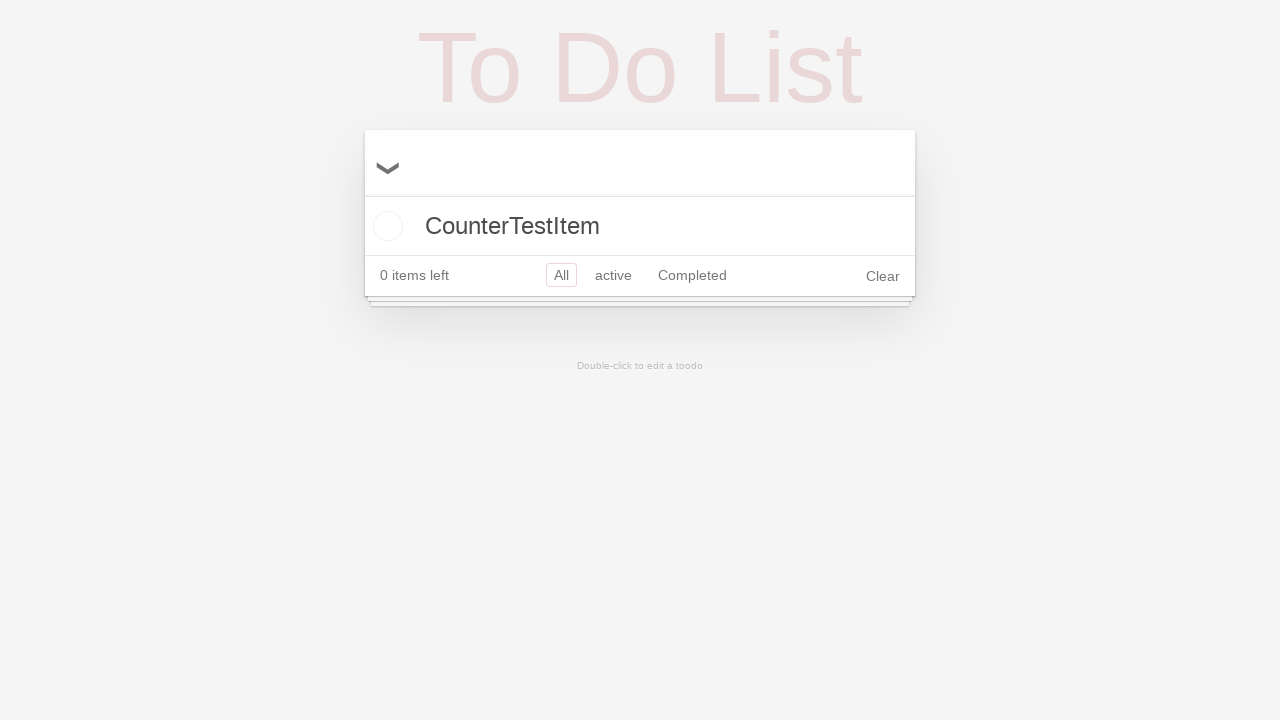

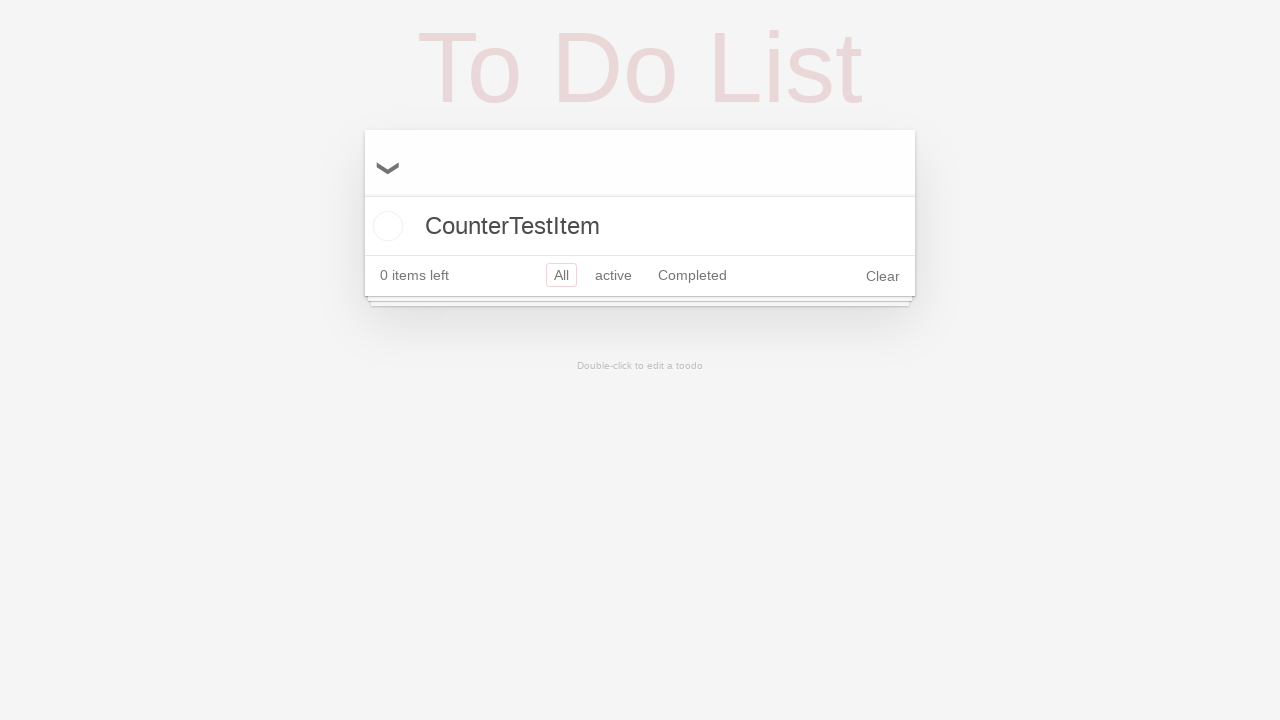